Opens the Poki gaming website

Starting URL: https://www.poki.com

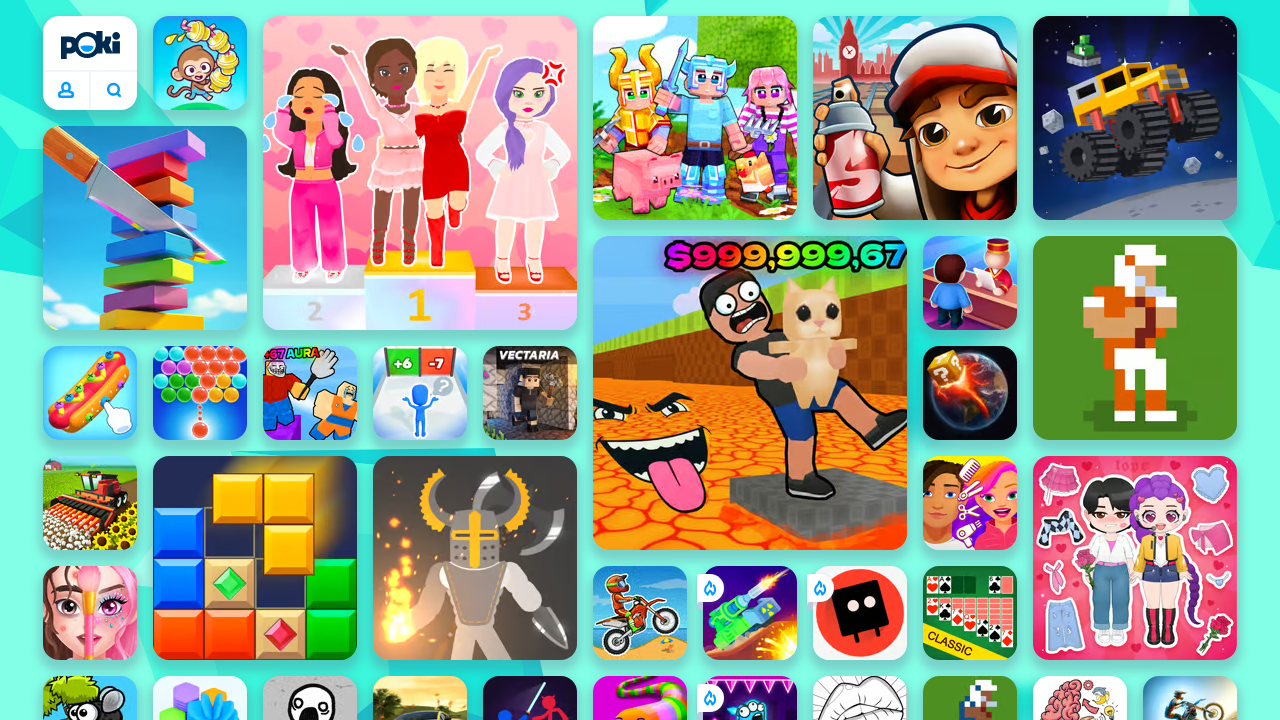

Navigated to Poki gaming website
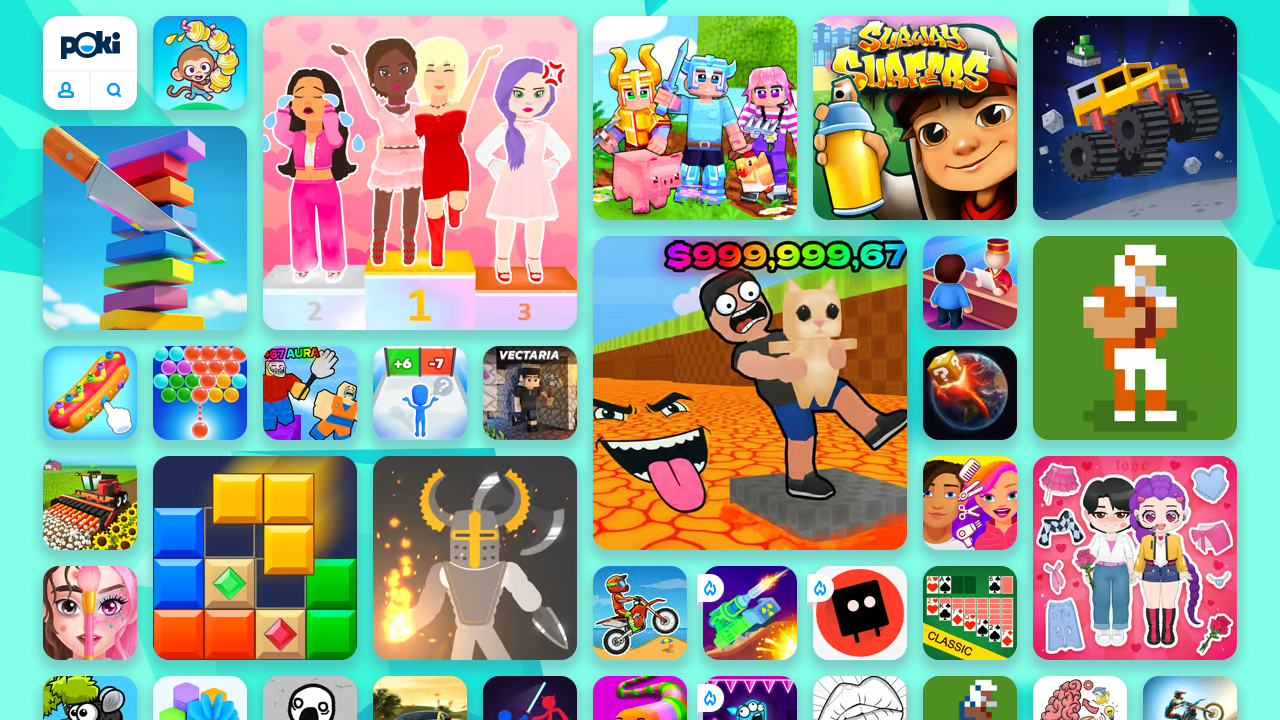

Page fully loaded with network idle state
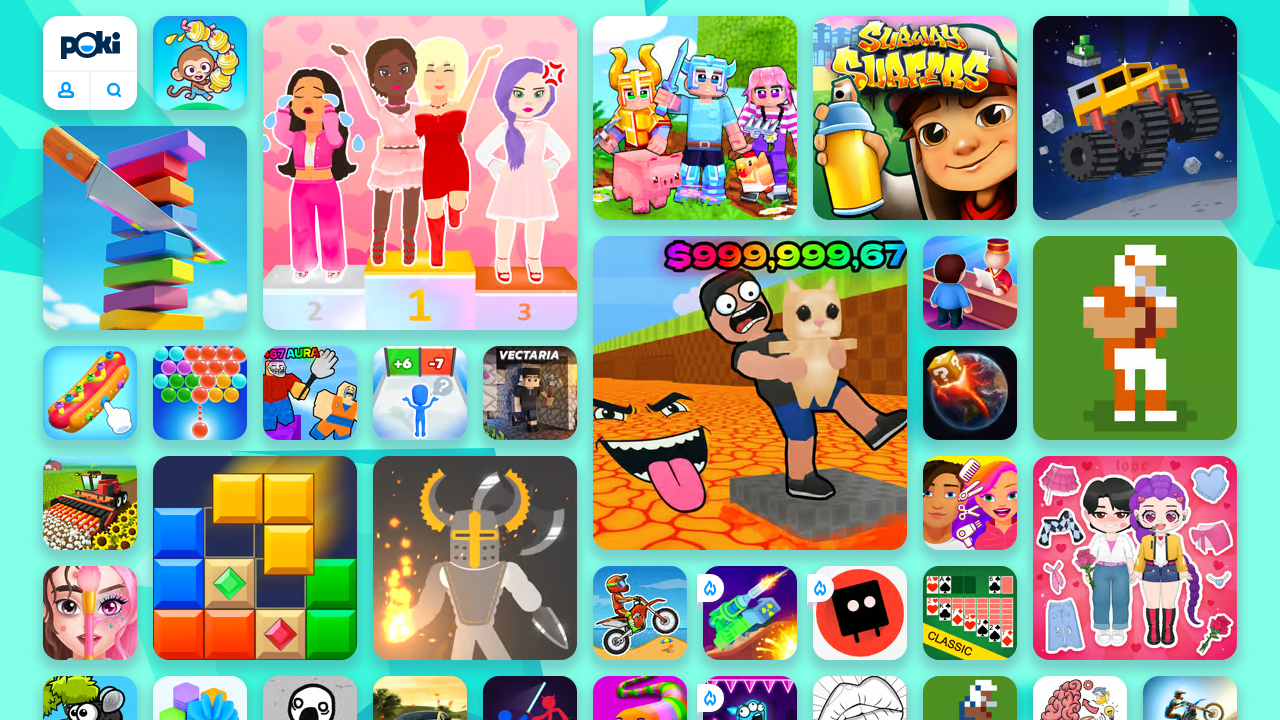

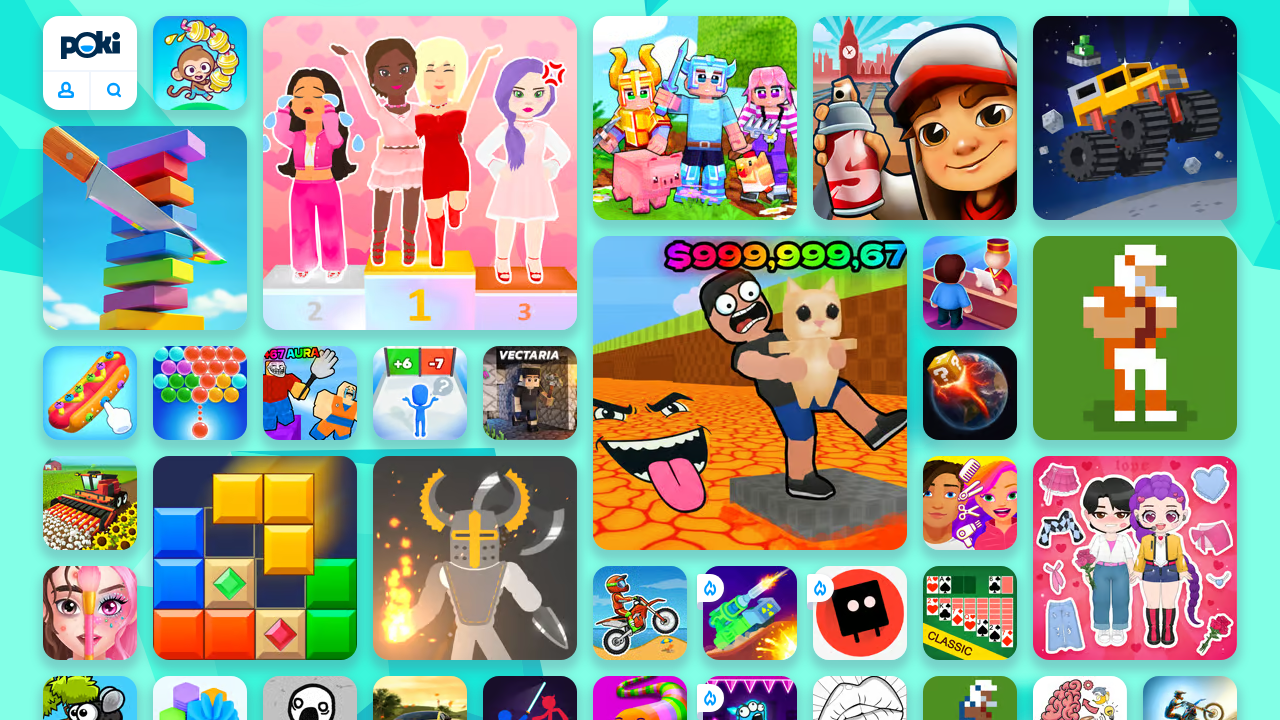